Tests that the todo counter displays the current number of items

Starting URL: https://demo.playwright.dev/todomvc

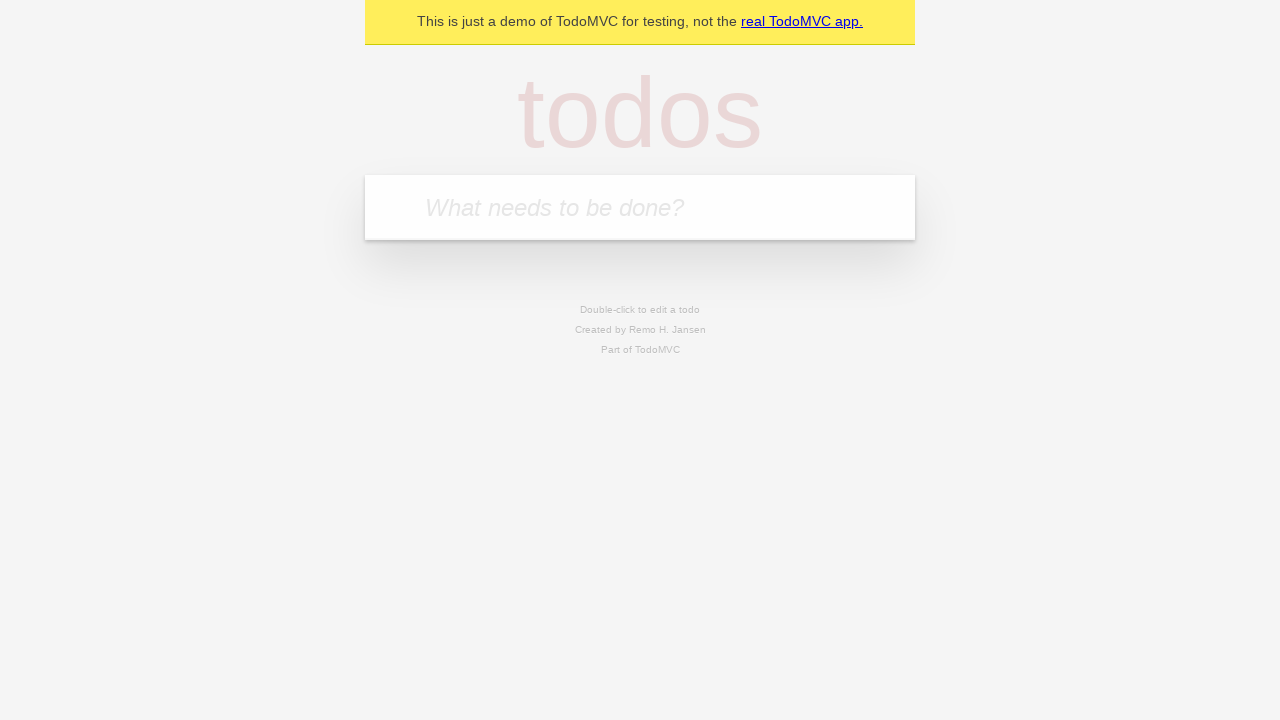

Located the todo input field with placeholder 'What needs to be done?'
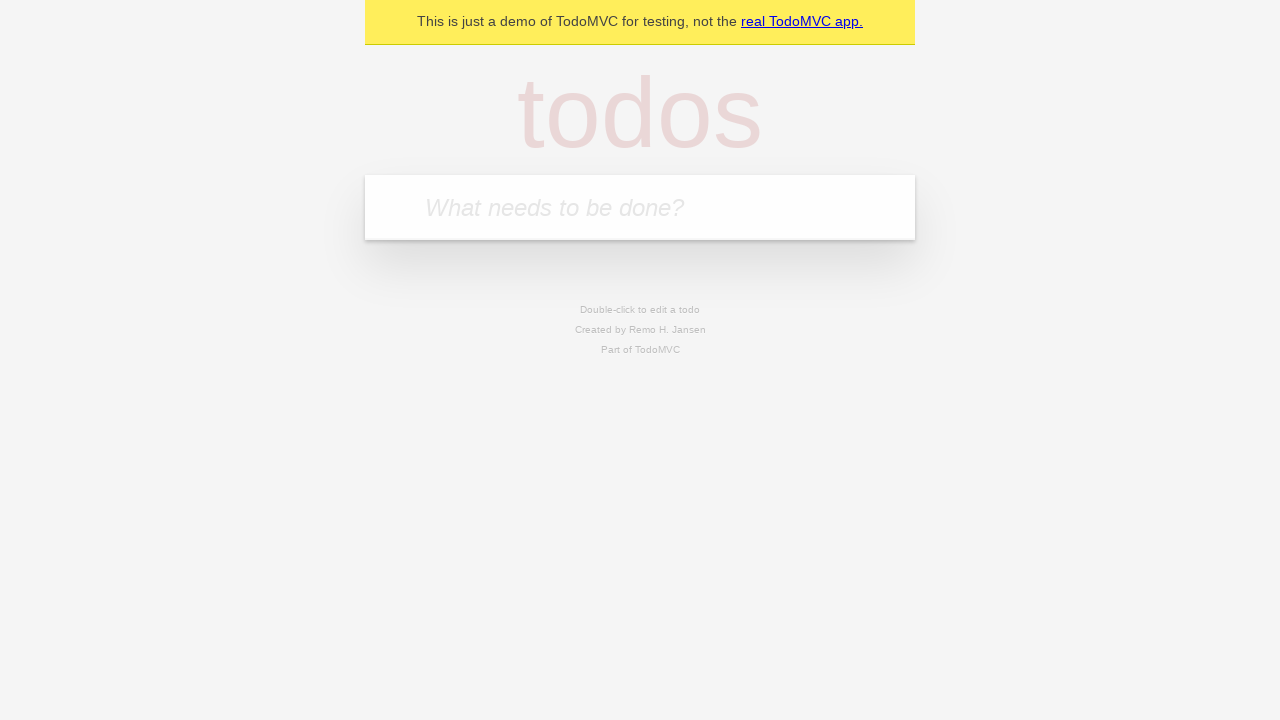

Filled todo input with 'buy some cheese' on internal:attr=[placeholder="What needs to be done?"i]
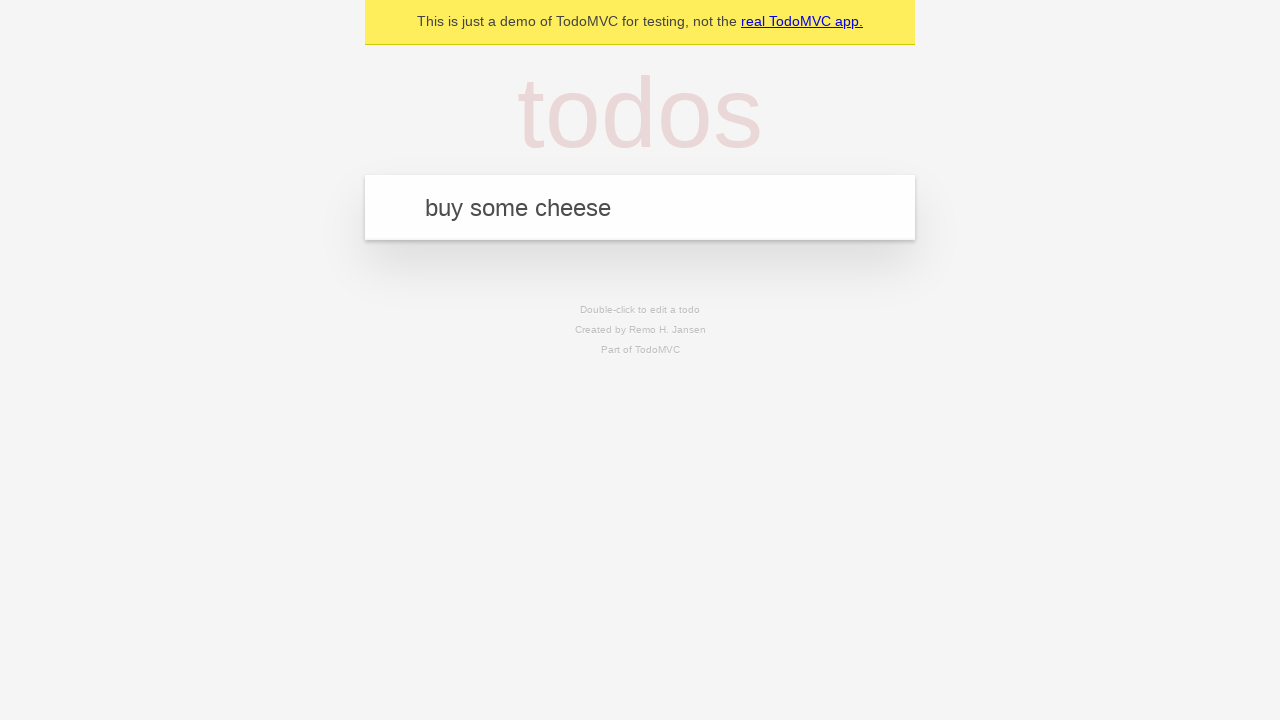

Pressed Enter to add first todo item on internal:attr=[placeholder="What needs to be done?"i]
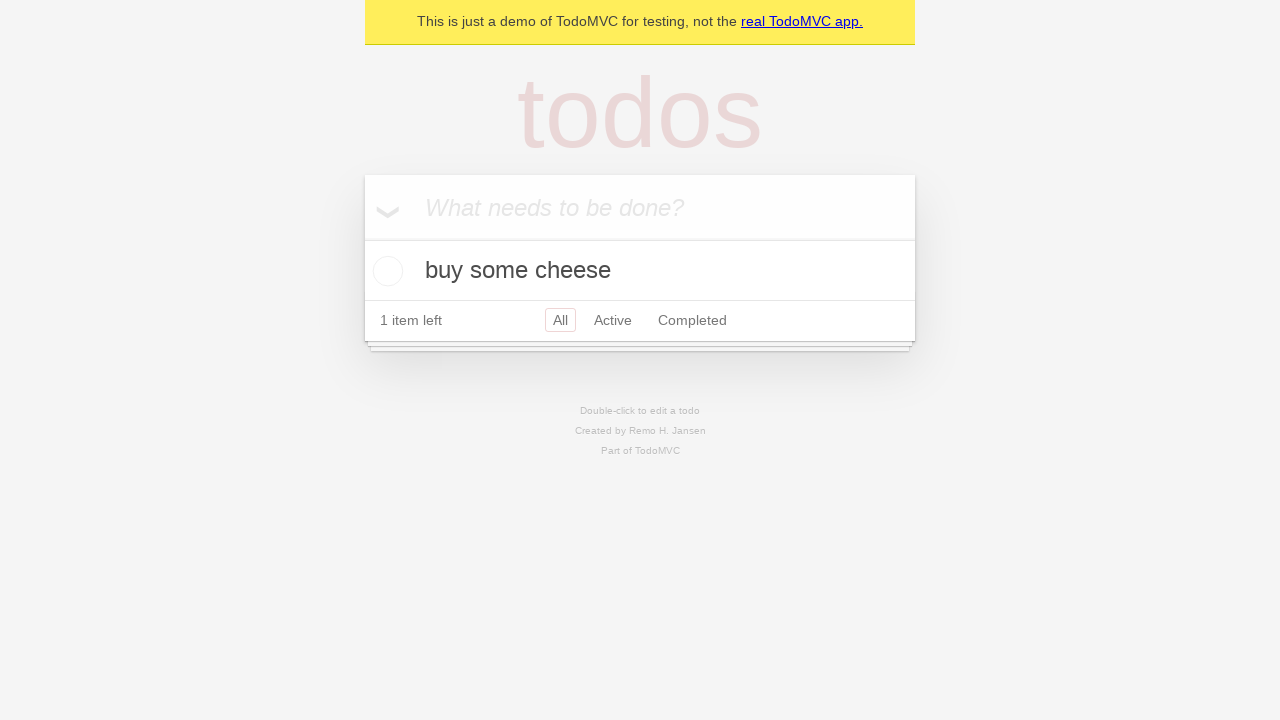

Waited for todo counter to appear
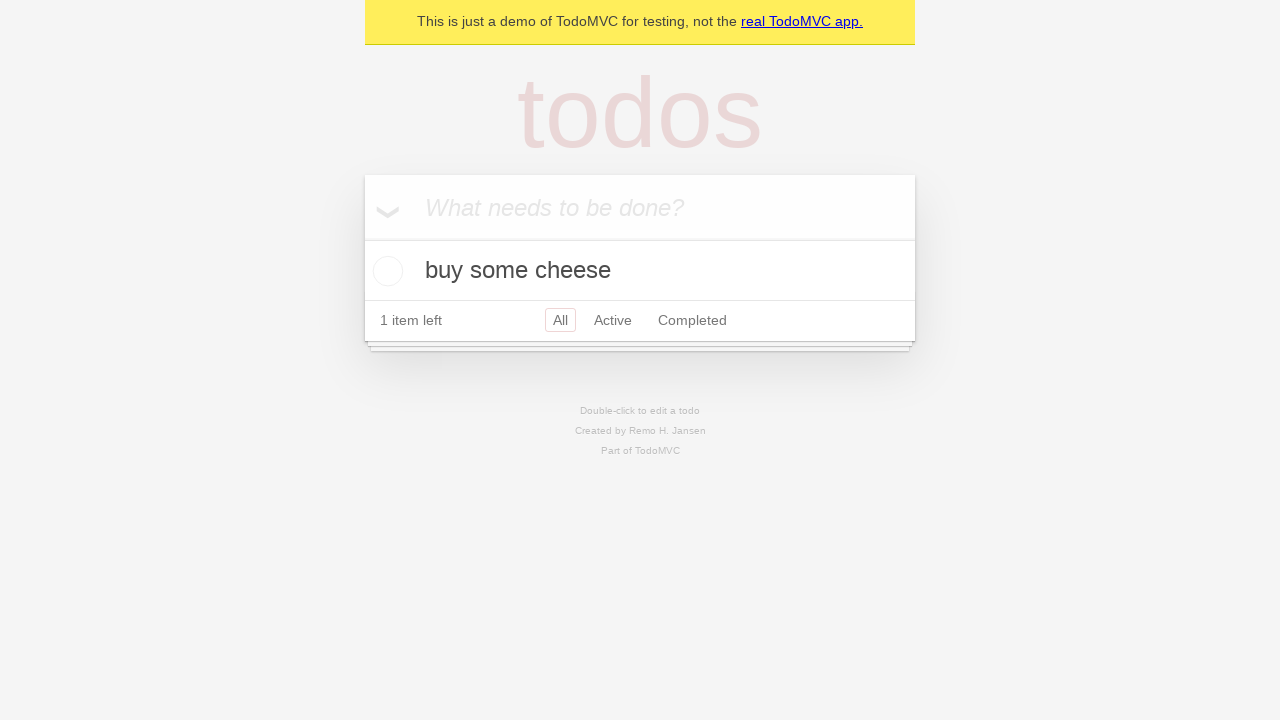

Filled todo input with 'feed the cat' on internal:attr=[placeholder="What needs to be done?"i]
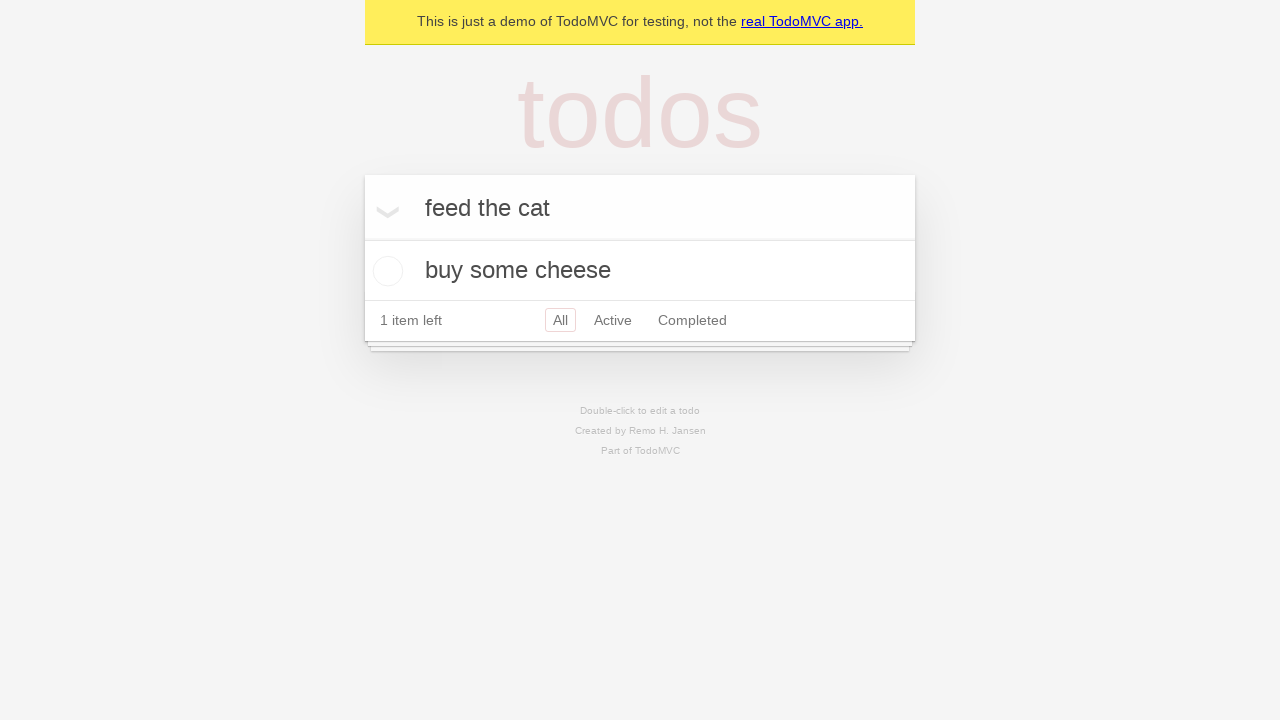

Pressed Enter to add second todo item on internal:attr=[placeholder="What needs to be done?"i]
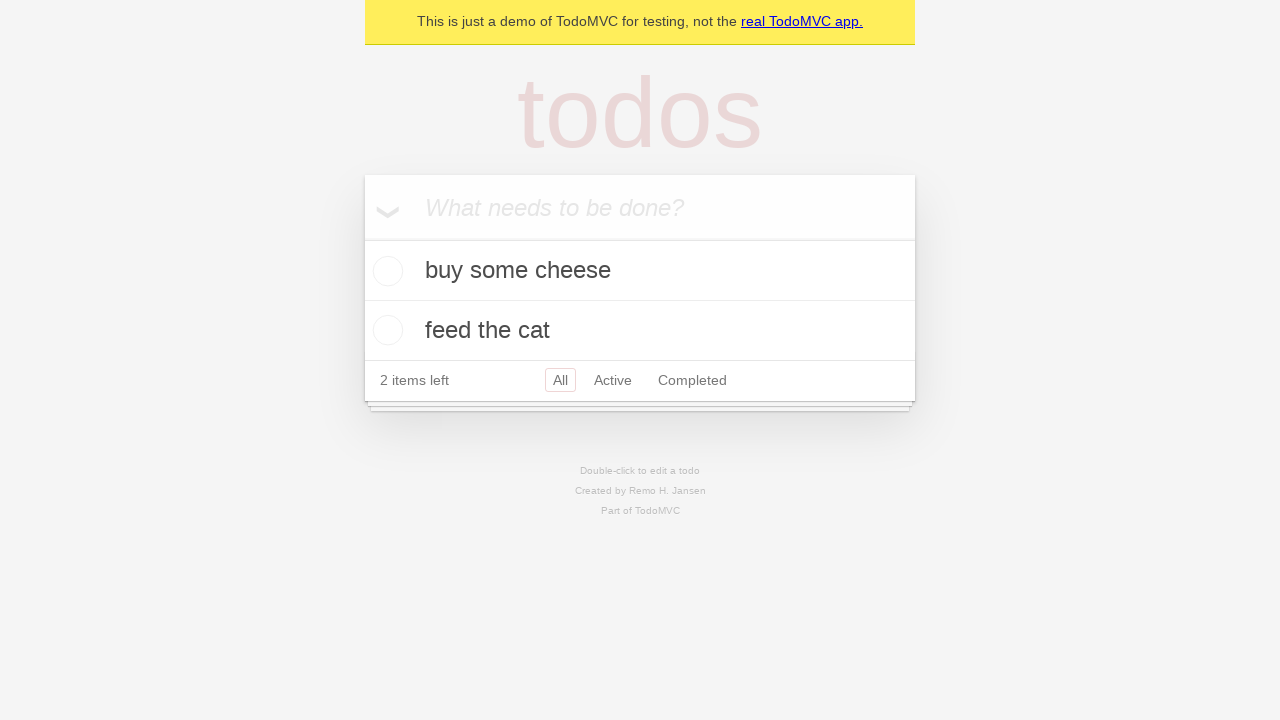

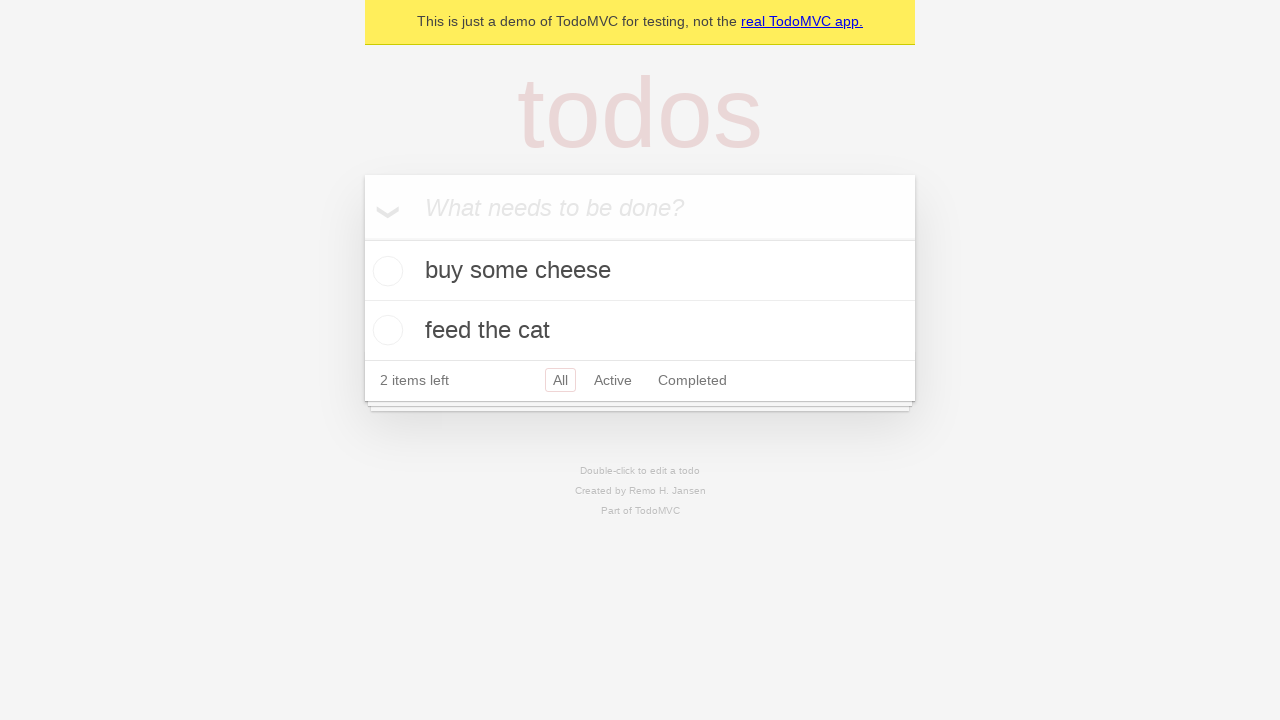